Tests back and forth navigation by clicking on A/B Testing link, verifying the page title, navigating back to the home page, and verifying the home page title

Starting URL: https://practice.cydeo.com

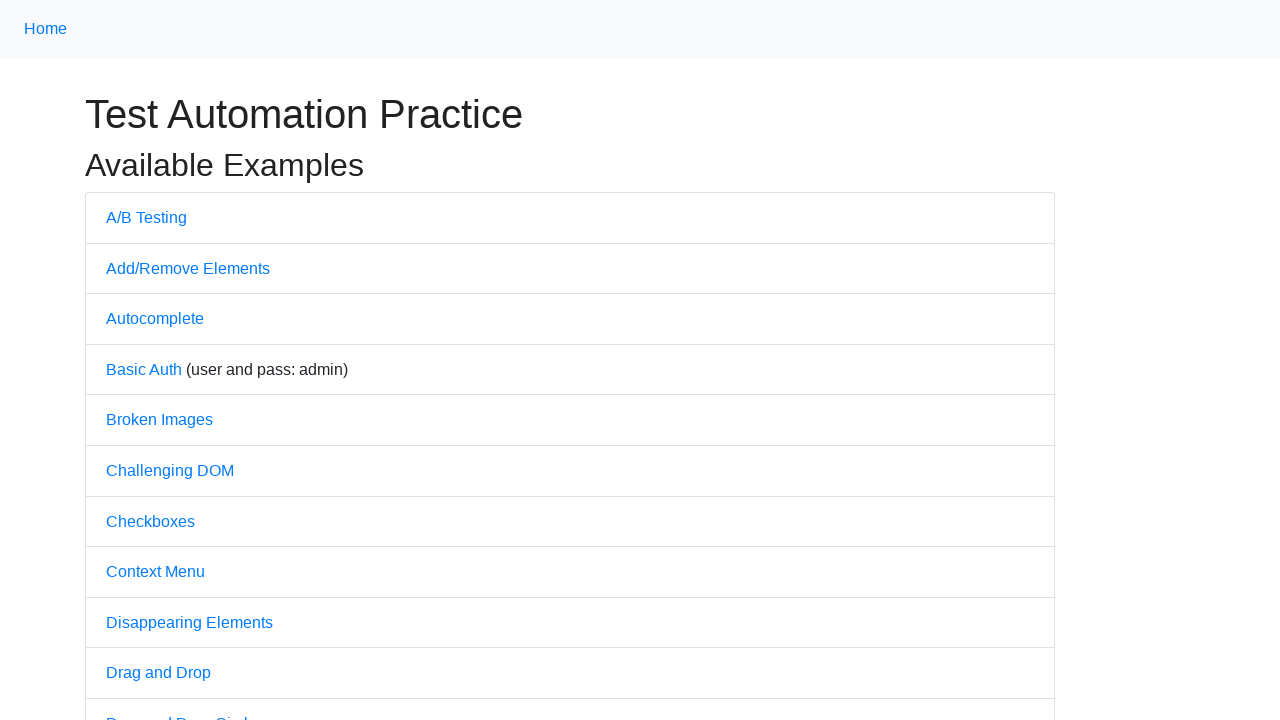

Clicked on A/B Testing link at (146, 217) on text=A/B Testing
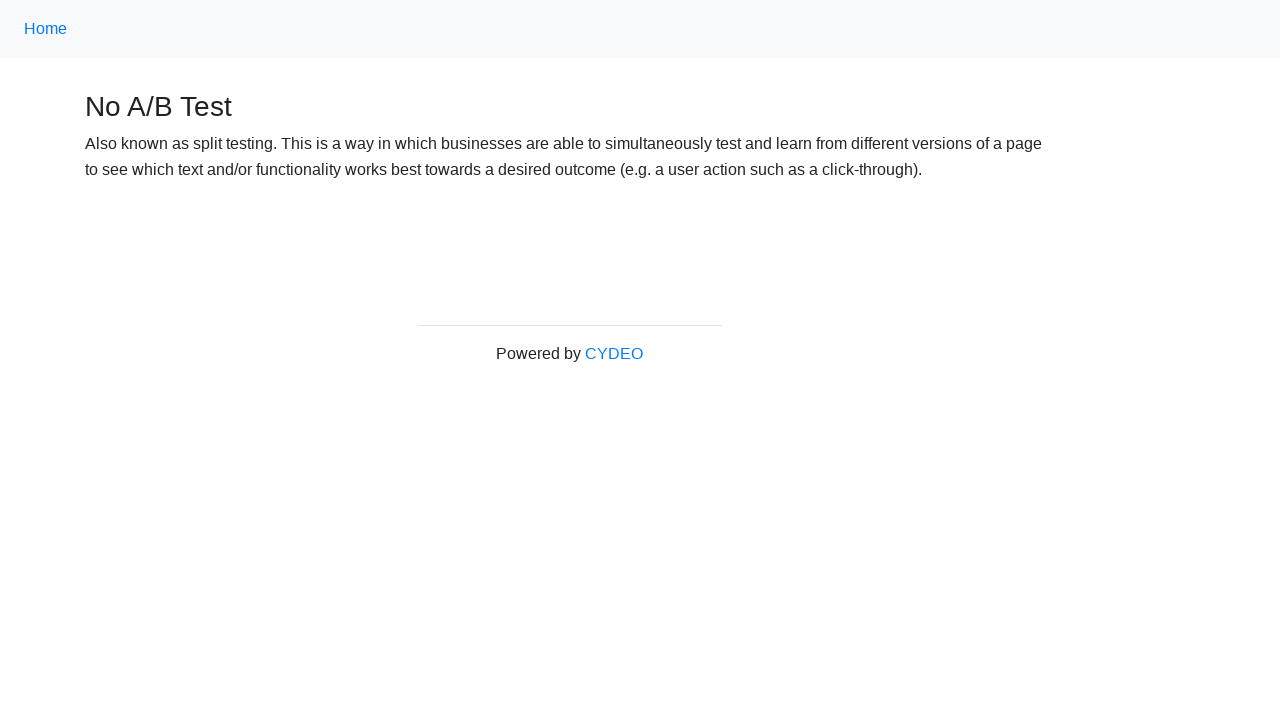

Verified page title is 'No A/B Test'
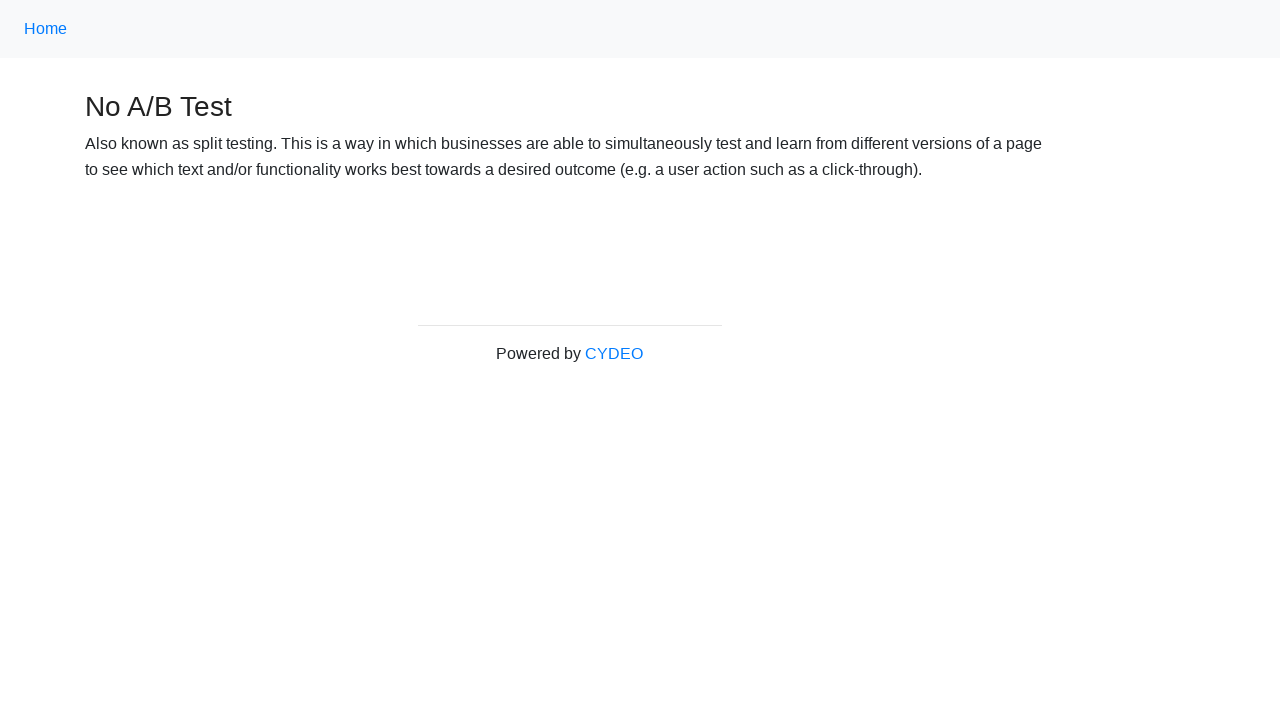

Navigated back to home page
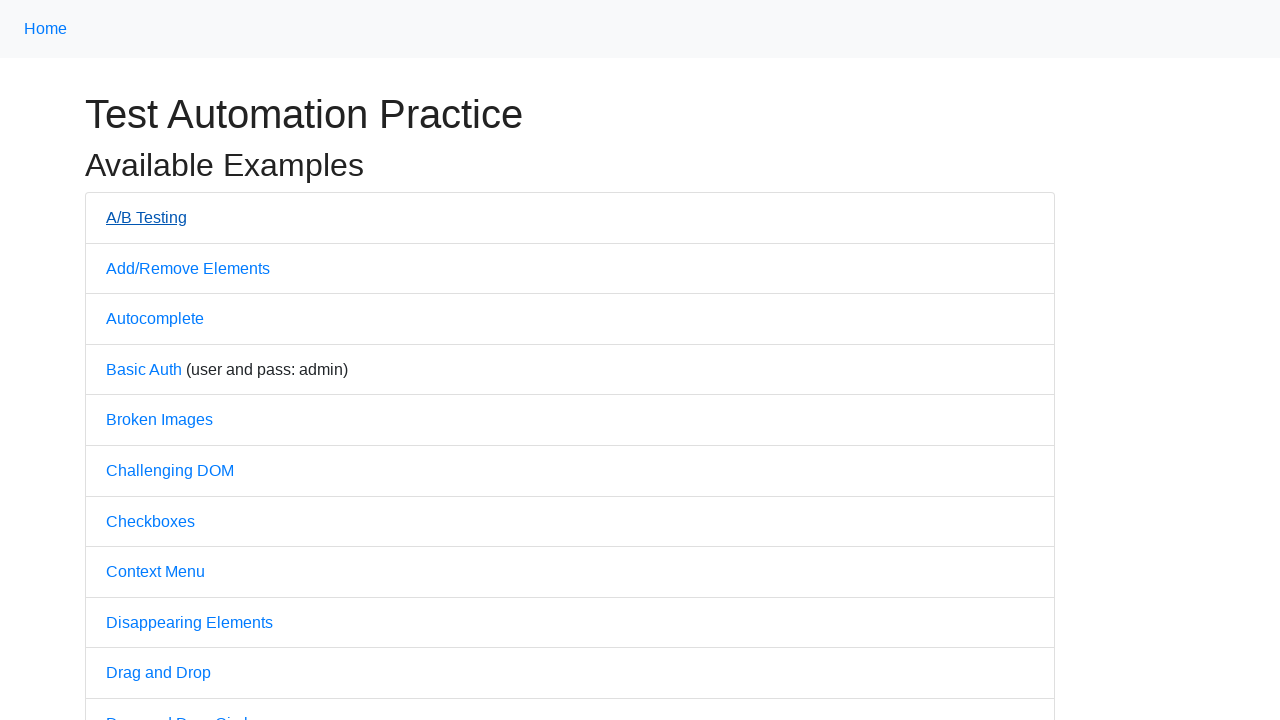

Verified page title is 'Practice'
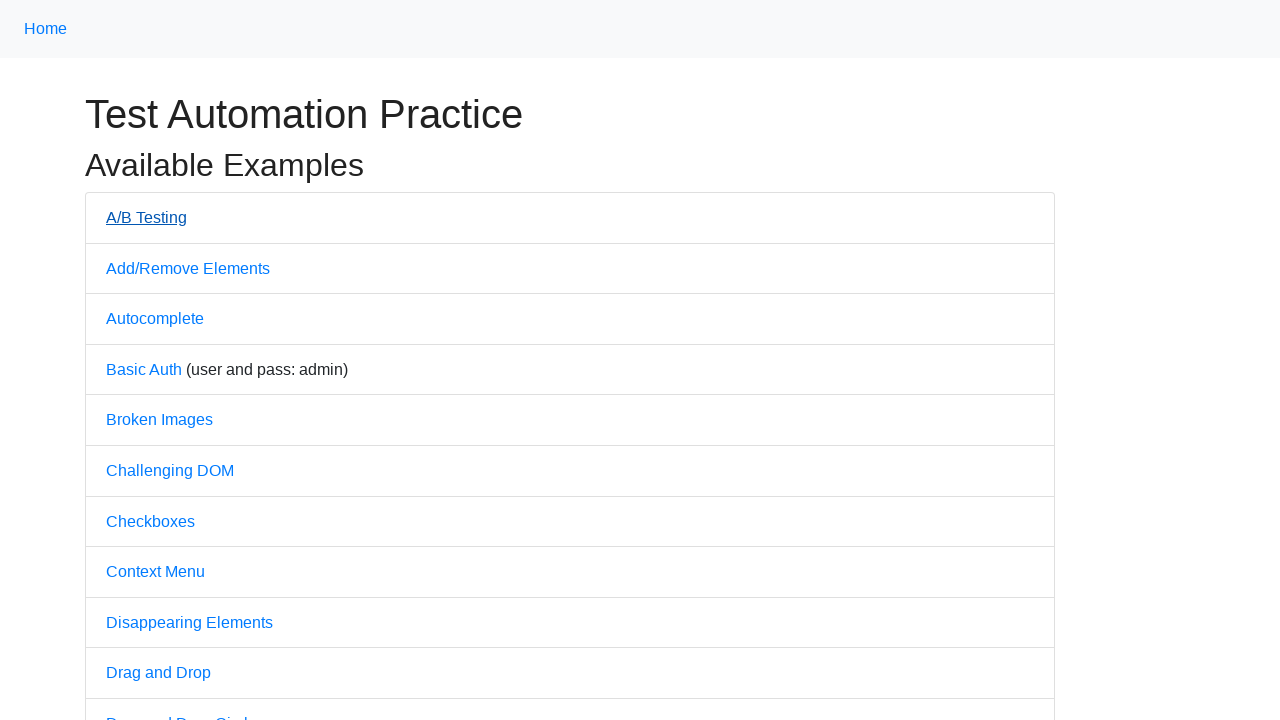

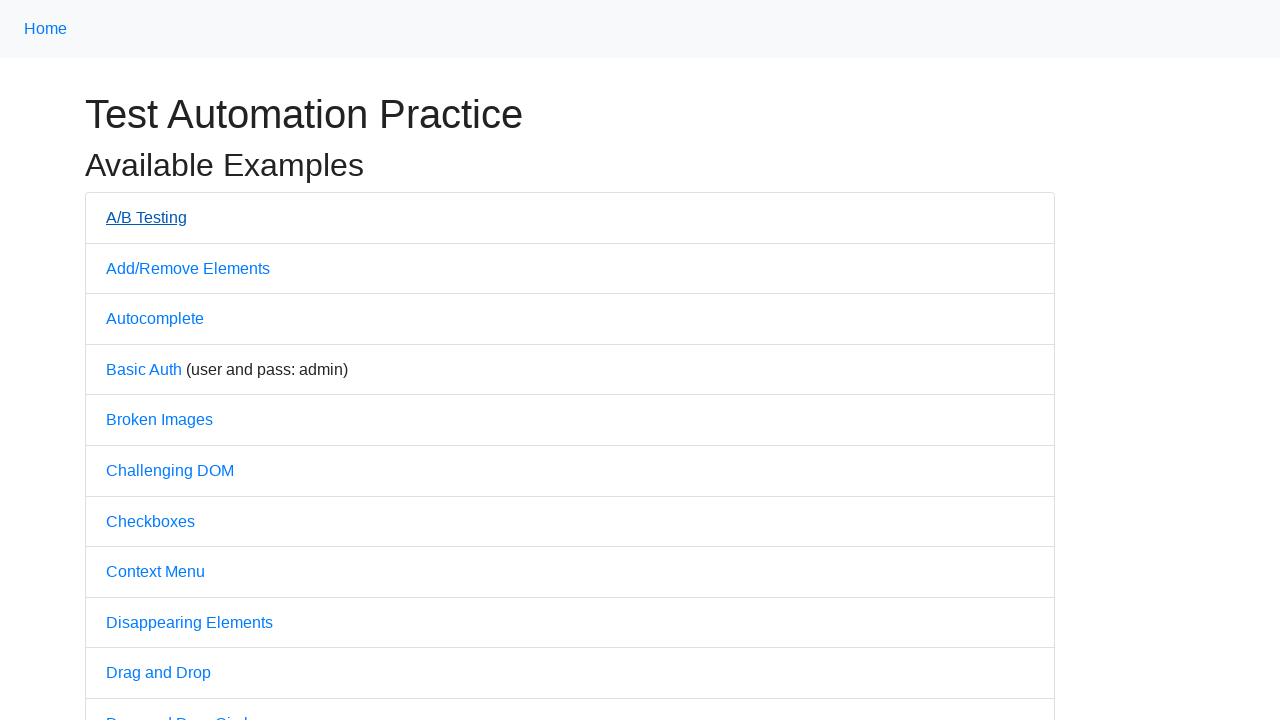